Opens the About Us modal by clicking the About Us button in the header and verifies the modal is displayed with the correct class attribute.

Starting URL: https://www.demoblaze.com/index.html

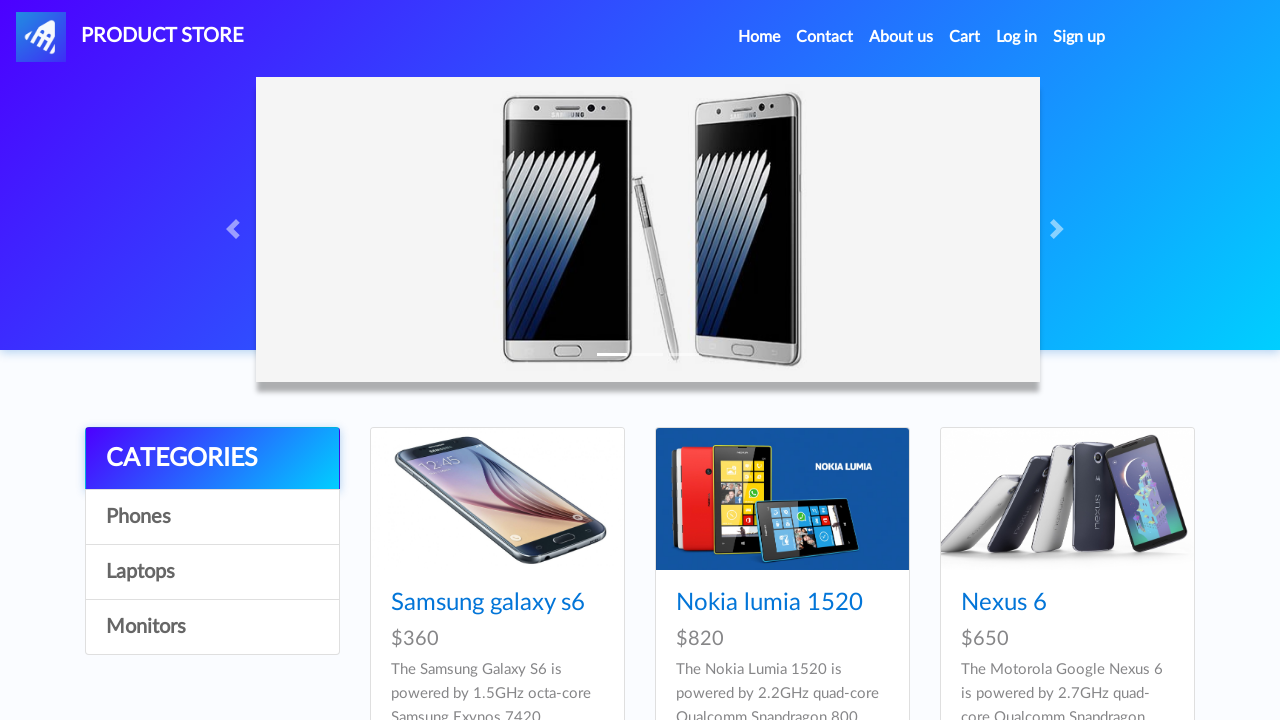

Clicked on About Us button in header at (901, 37) on a[data-target='#videoModal']
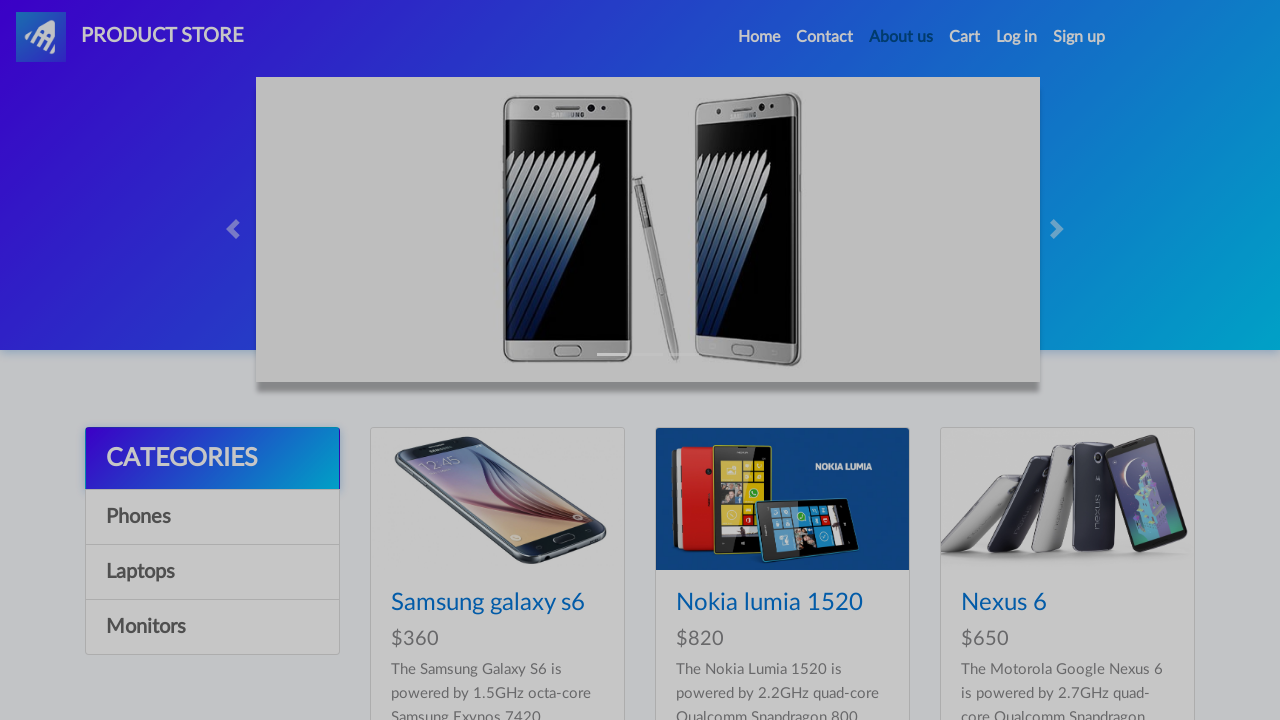

About Us modal appeared and became visible
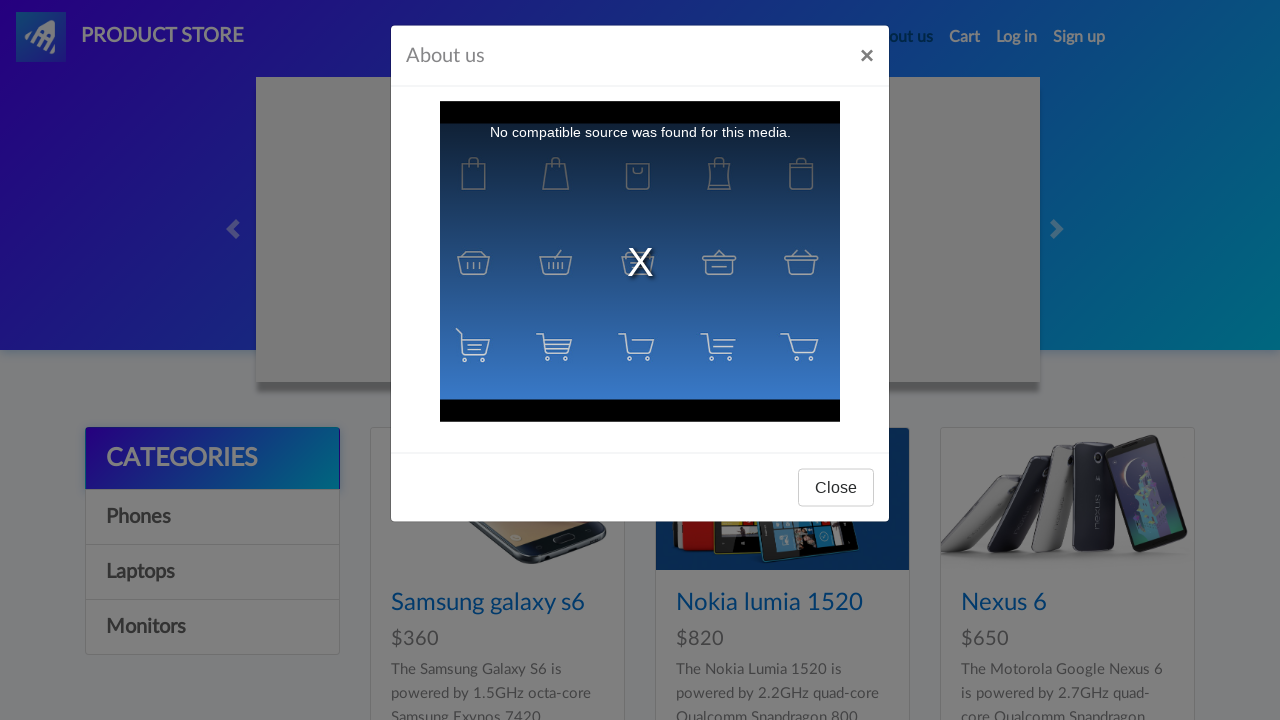

Verified modal has correct class attribute 'modal fade show'
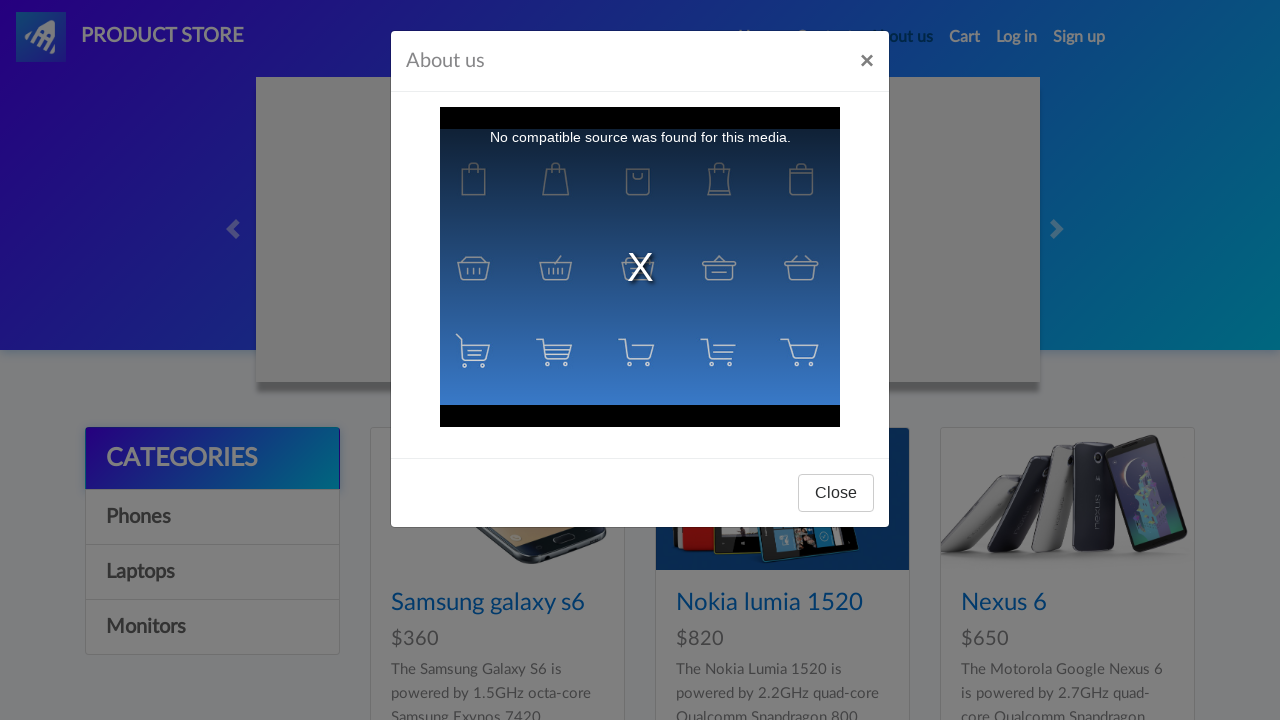

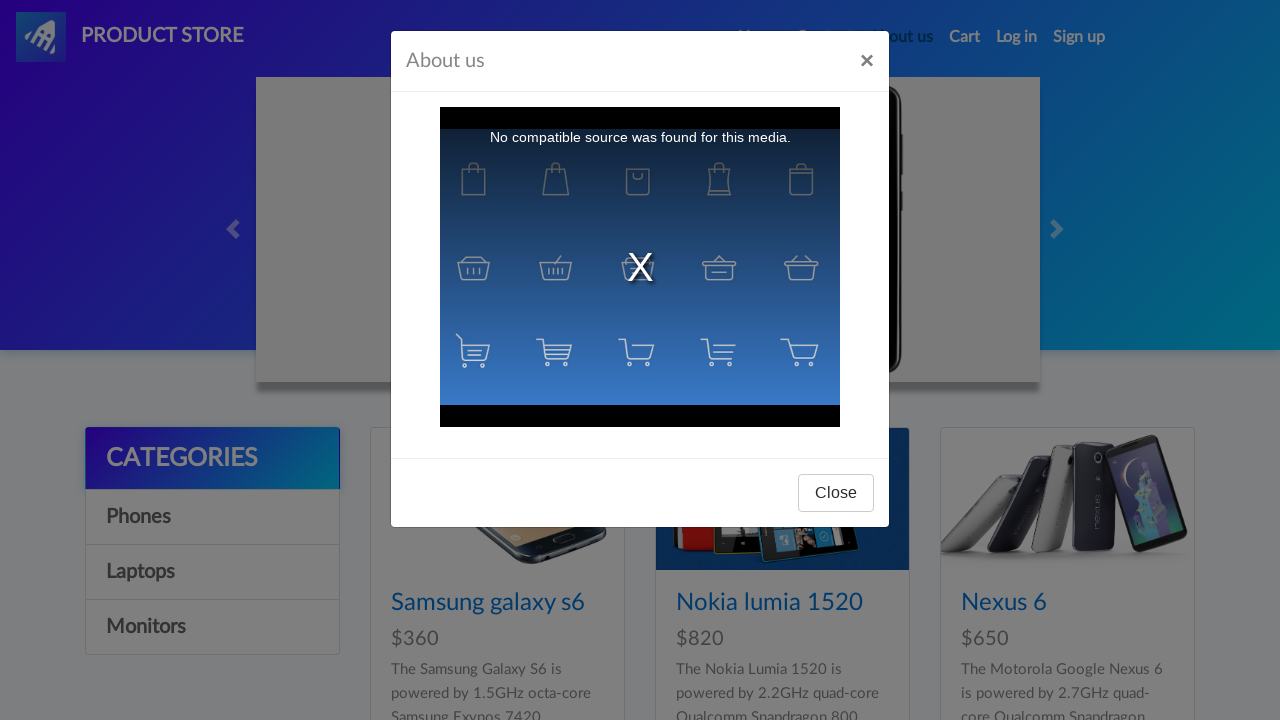